Navigates to the Bluestone jewelry website and waits for the page to load

Starting URL: https://bluestone.com

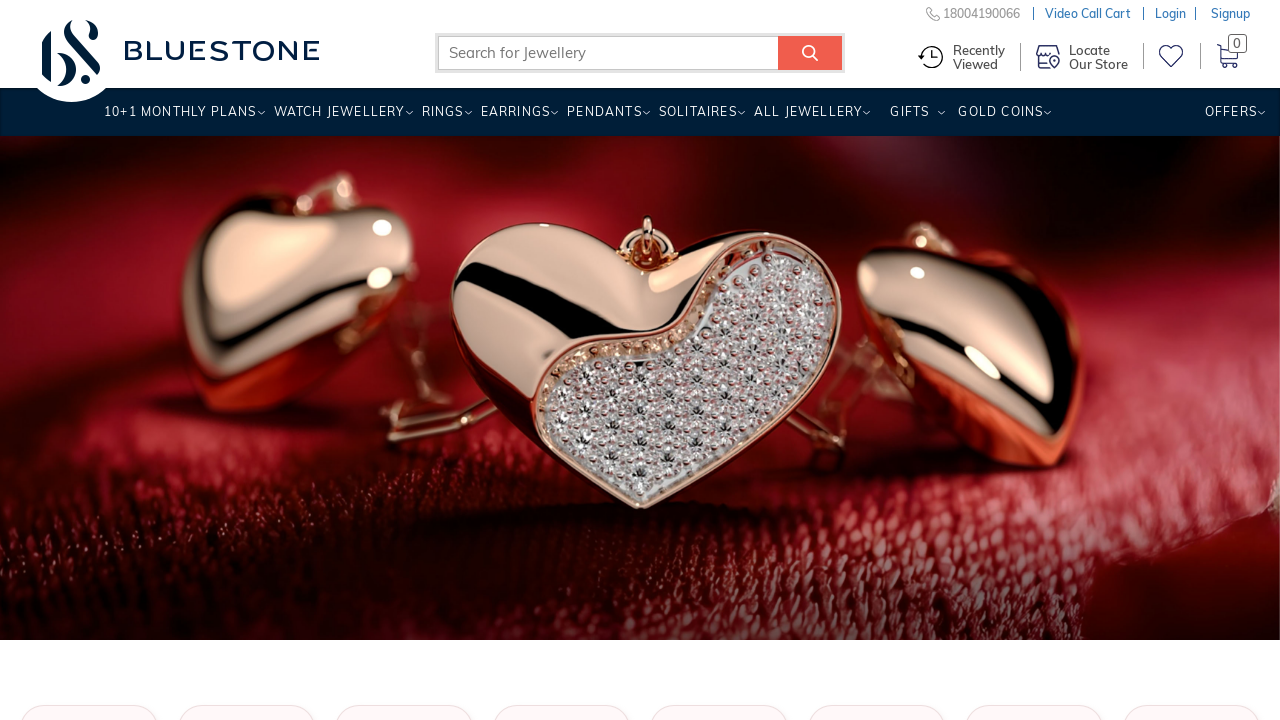

Navigated to Bluestone jewelry website
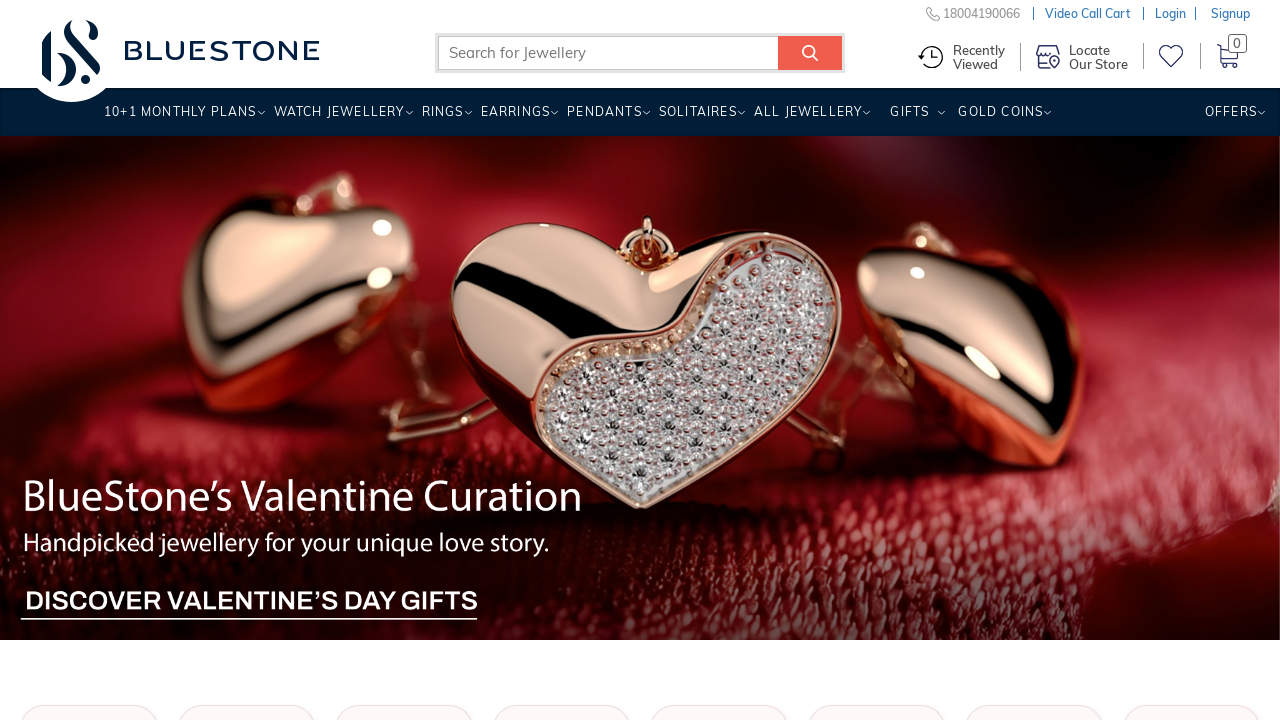

Page DOM content loaded
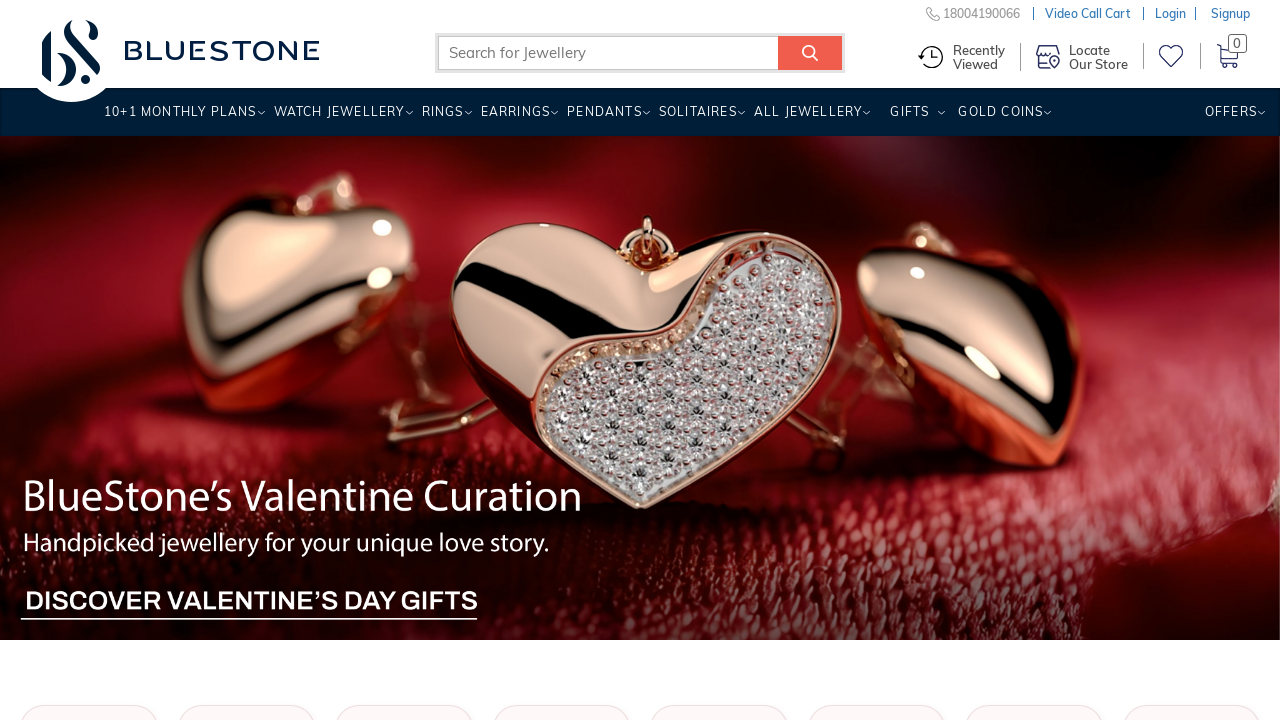

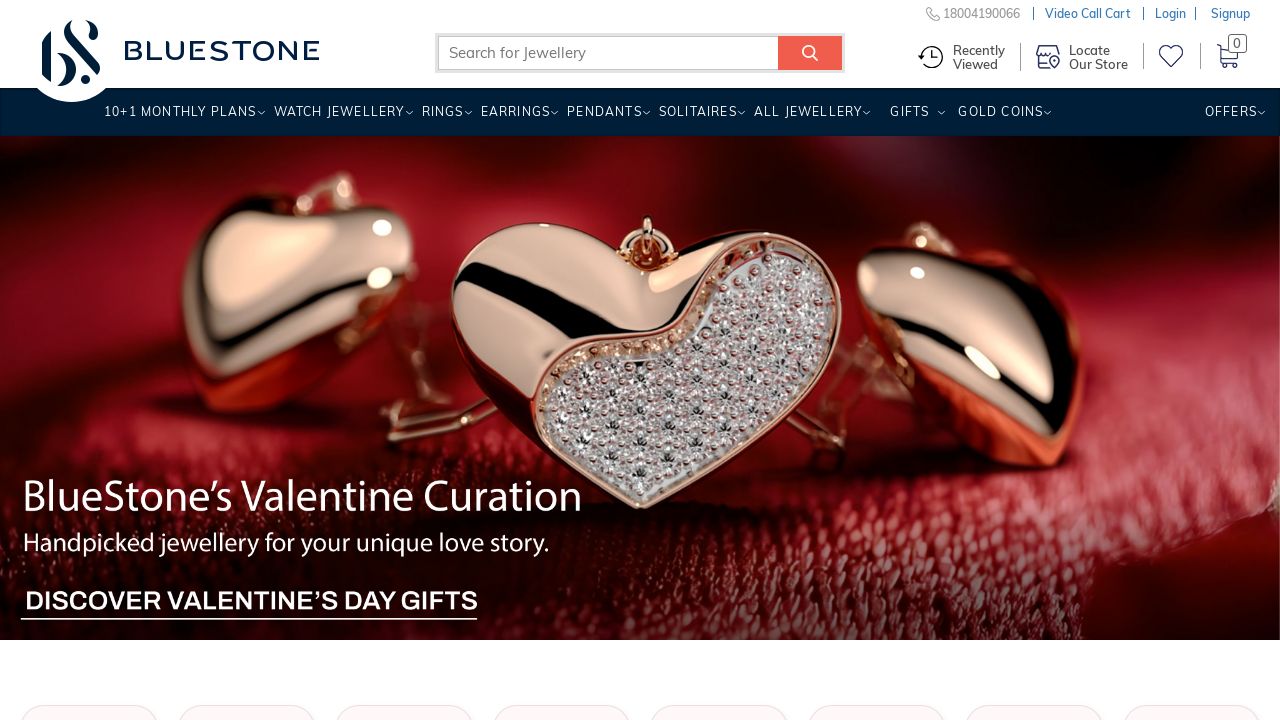